Tests adding todo items to the list by filling the input field and pressing Enter, then verifying the items appear in the list

Starting URL: https://demo.playwright.dev/todomvc

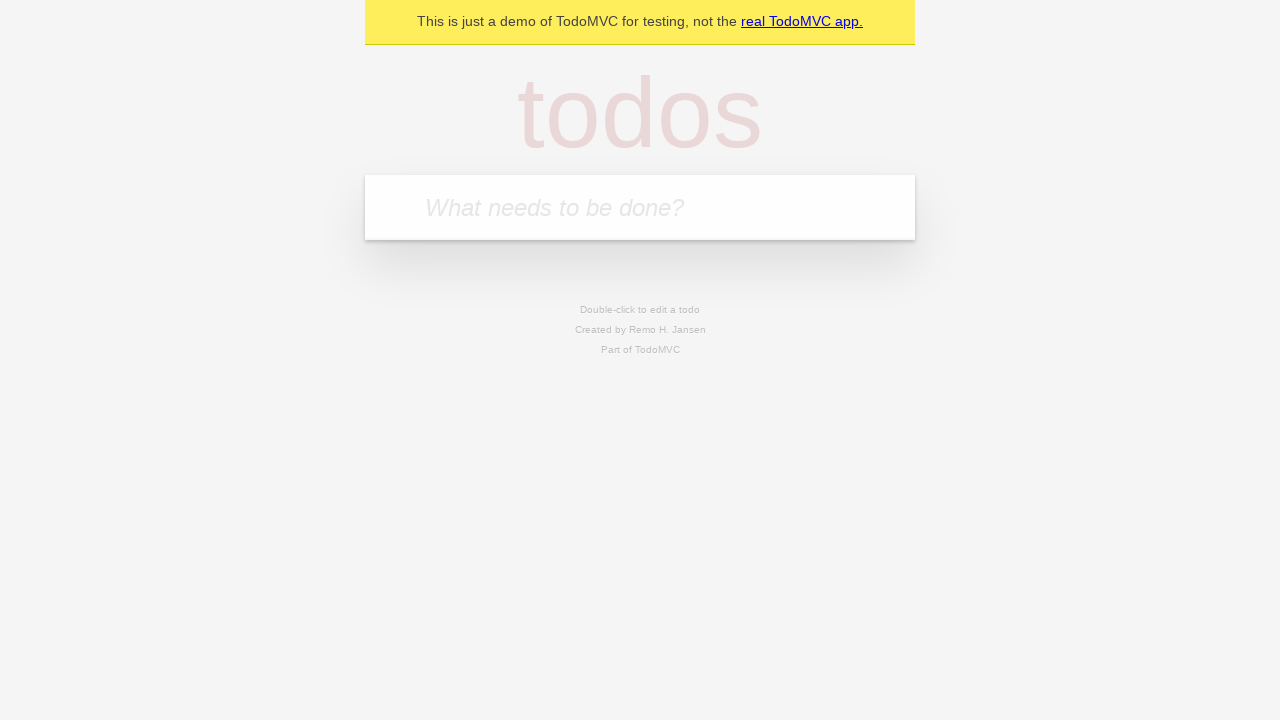

Filled input field with first todo item 'buy some cheese' on internal:attr=[placeholder="What needs to be done?"i]
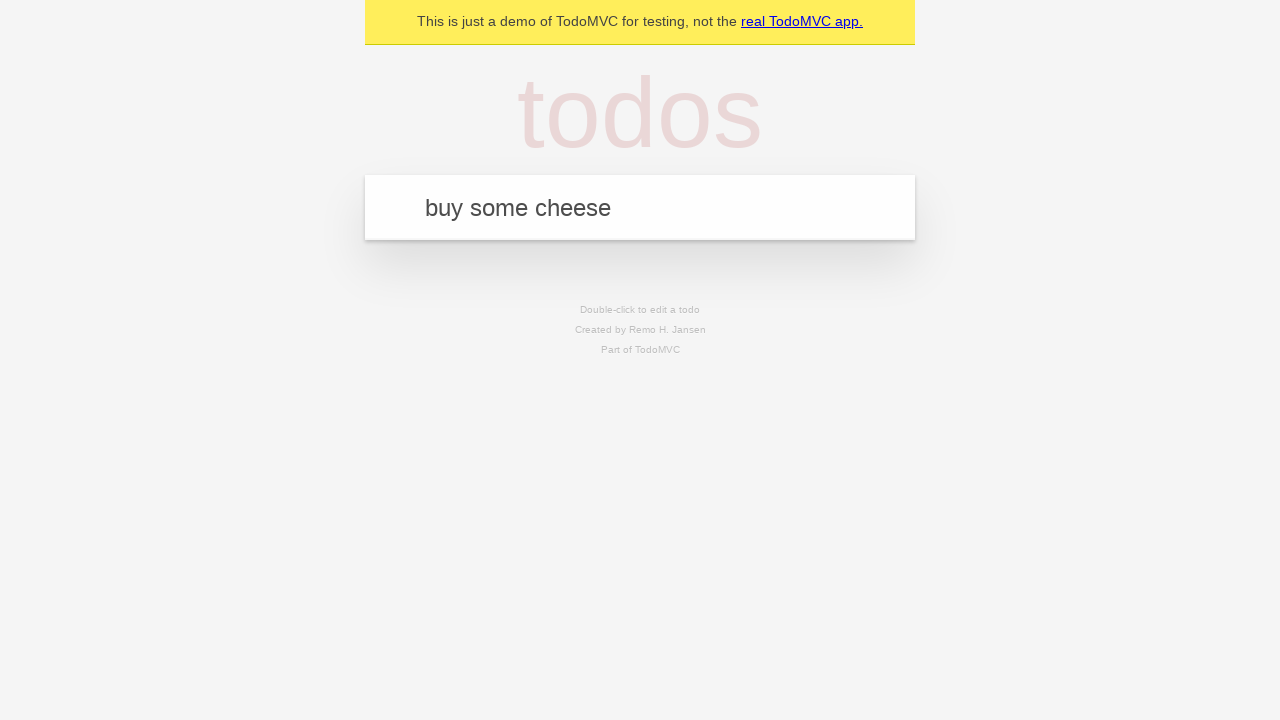

Pressed Enter to add first todo item on internal:attr=[placeholder="What needs to be done?"i]
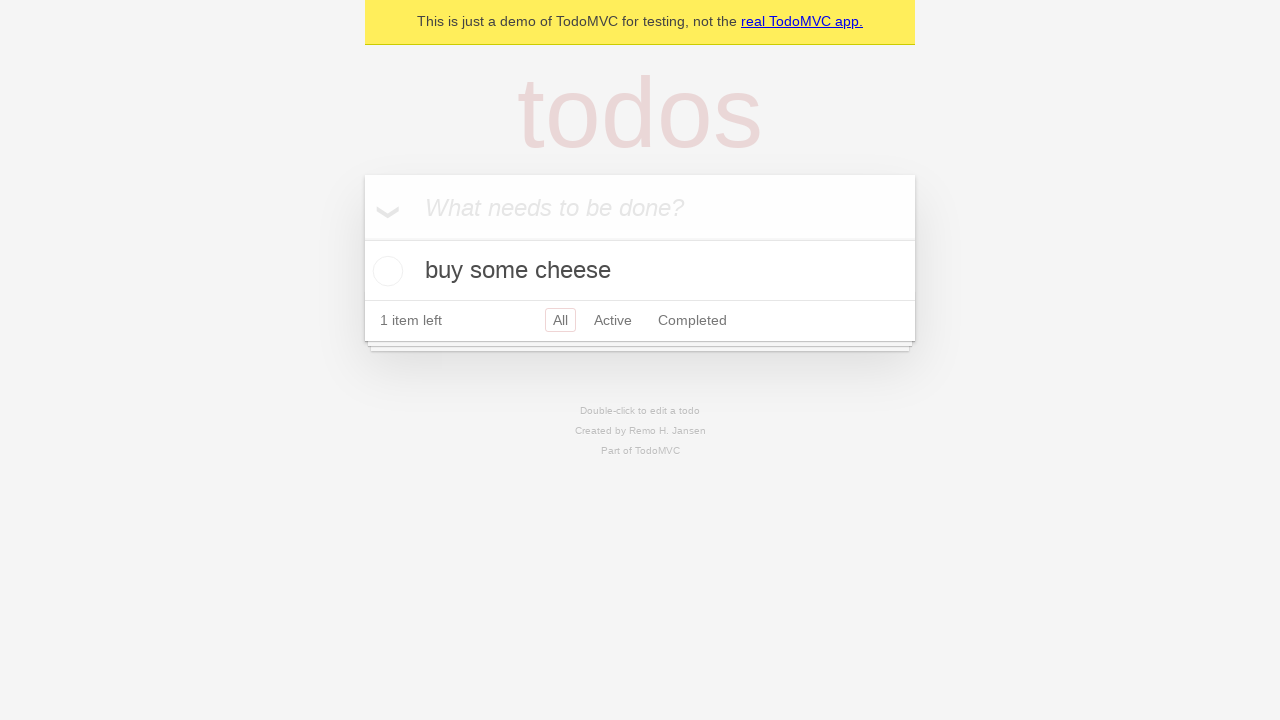

First todo item appeared in the list
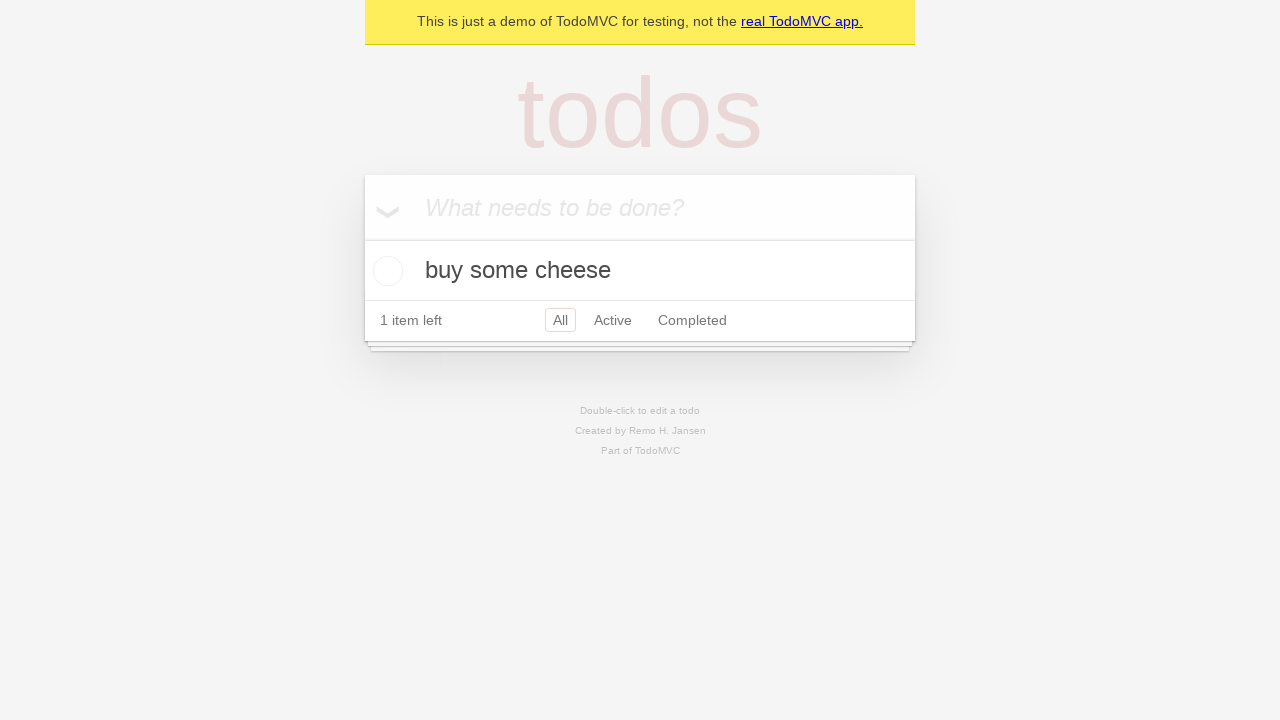

Filled input field with second todo item 'feed the cat' on internal:attr=[placeholder="What needs to be done?"i]
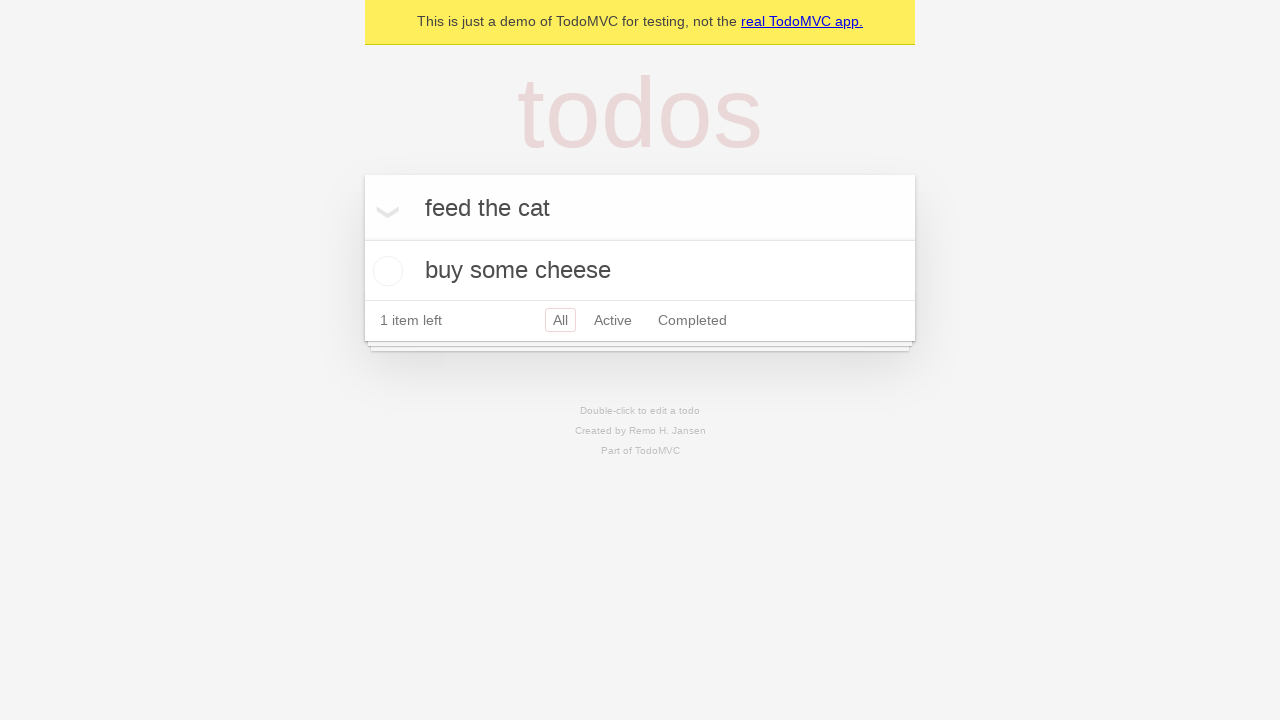

Pressed Enter to add second todo item on internal:attr=[placeholder="What needs to be done?"i]
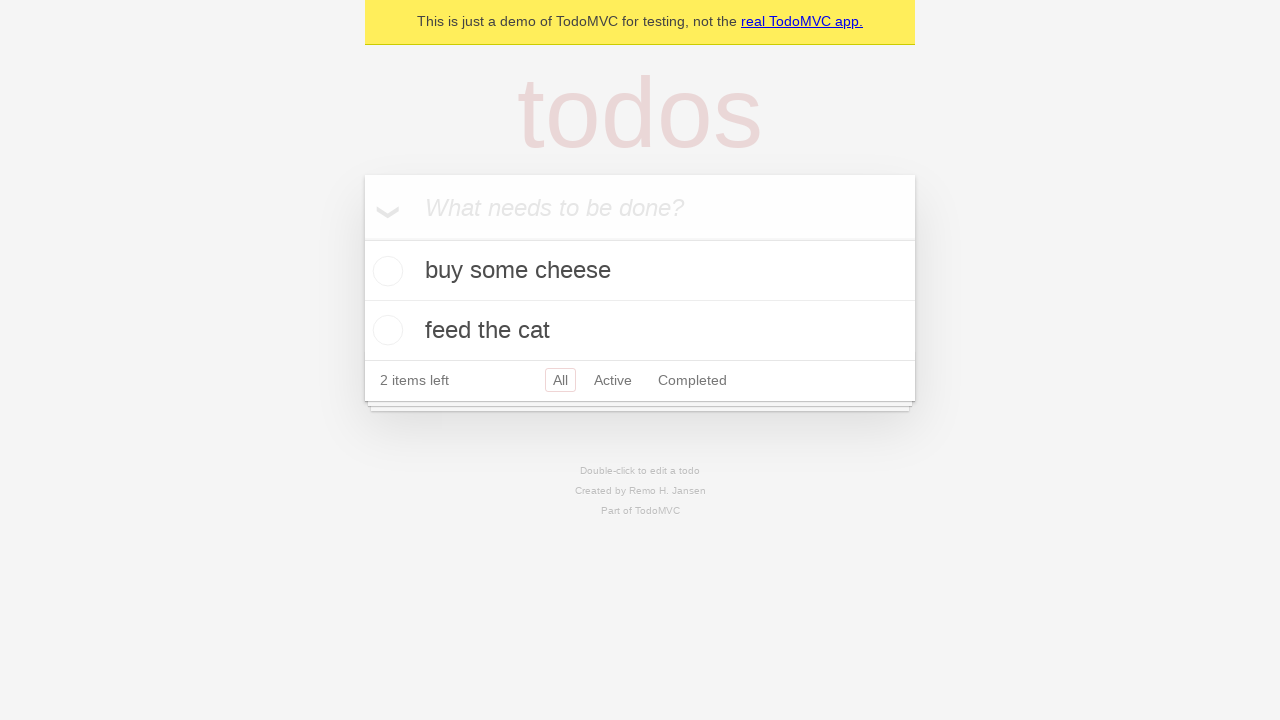

Both todo items are visible in the list
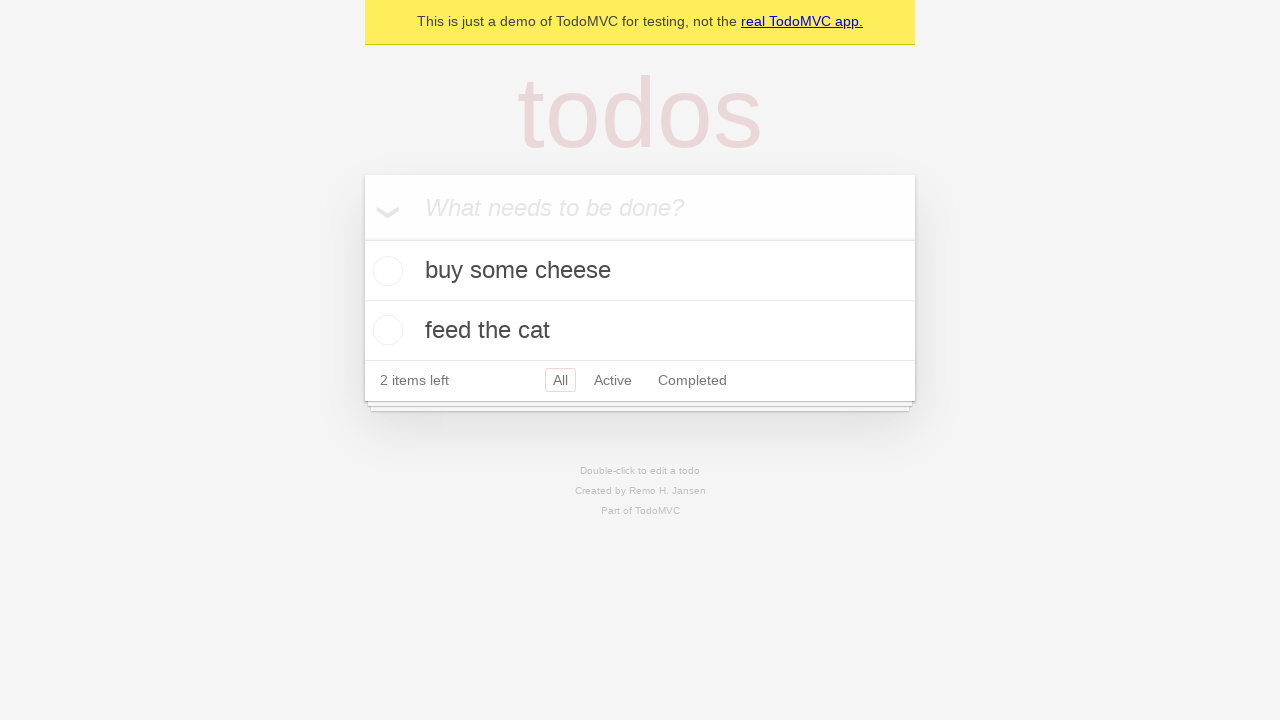

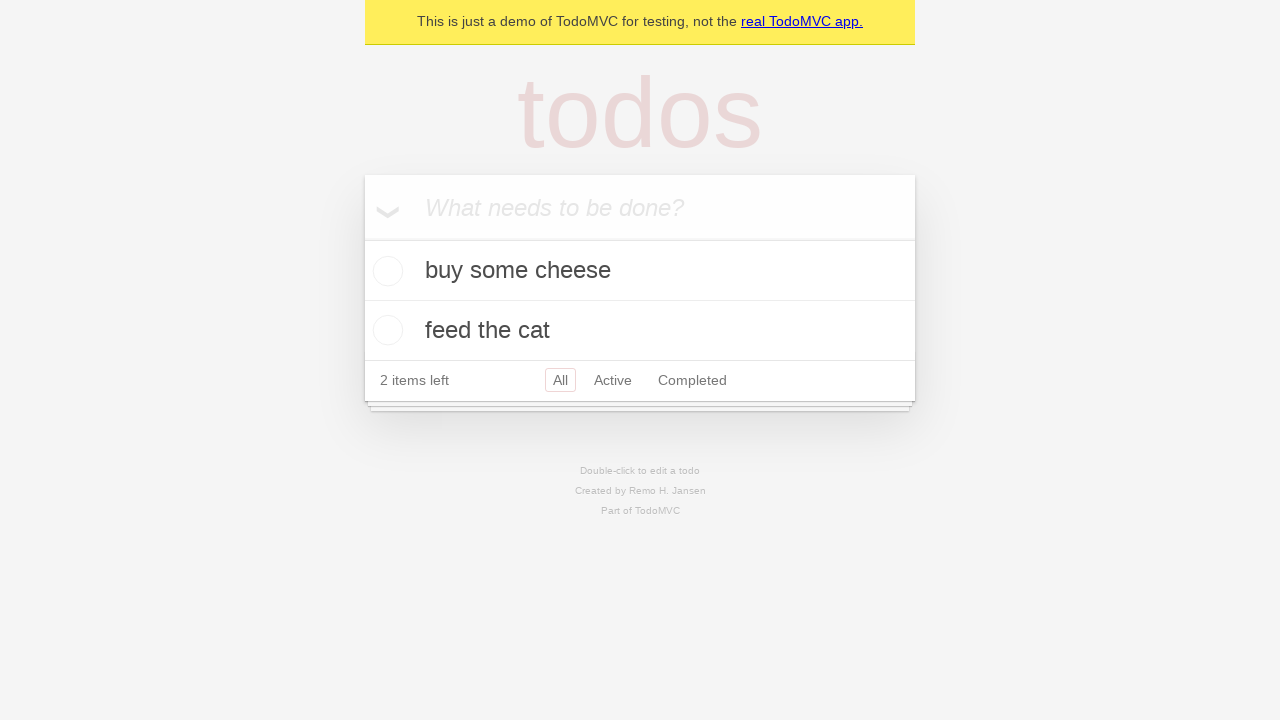